Tests keyboard shortcuts by performing a "Select All" (Ctrl+A) action on the practice page

Starting URL: https://courses.letskodeit.com/practice

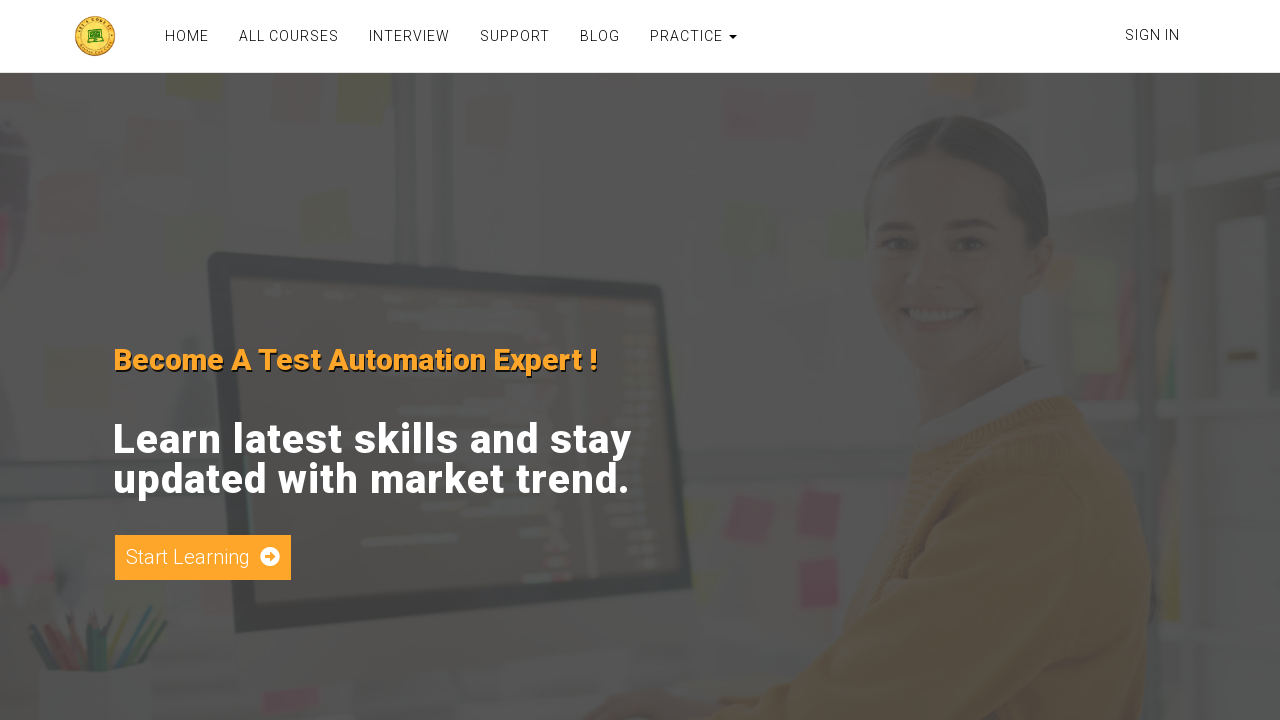

Filled first name field with 'John'
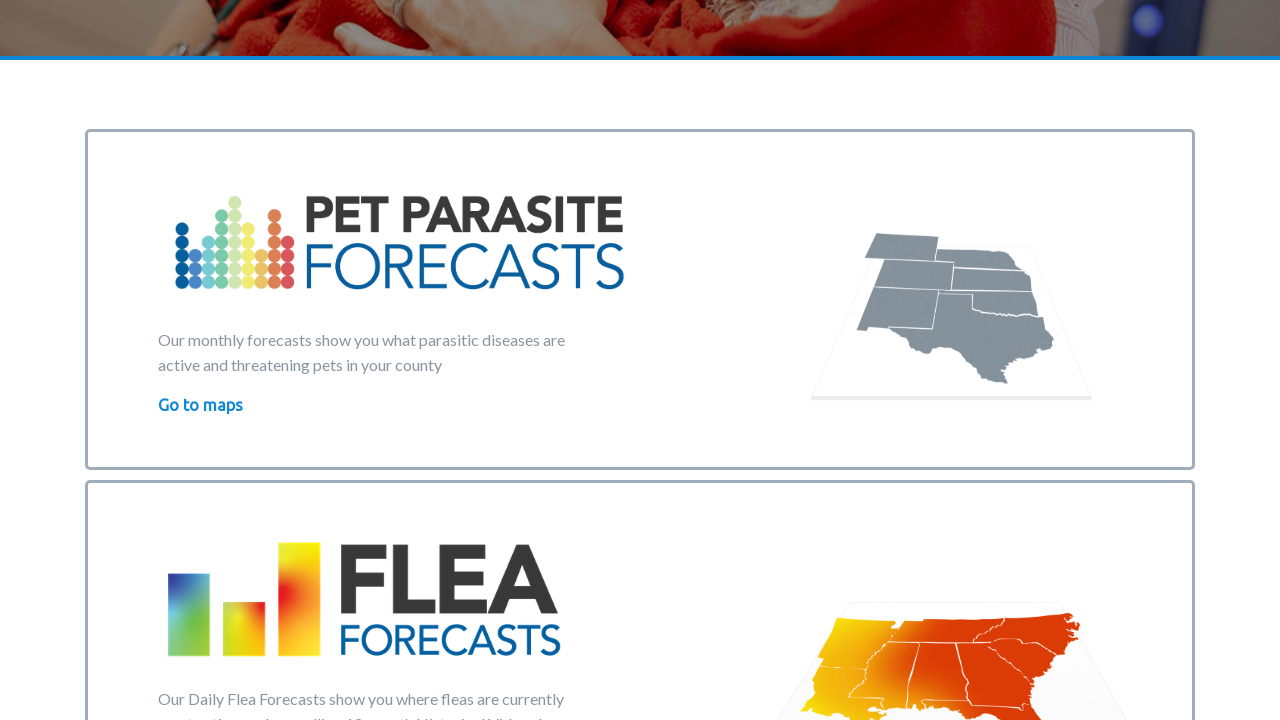

Filled last name field with 'Smith'
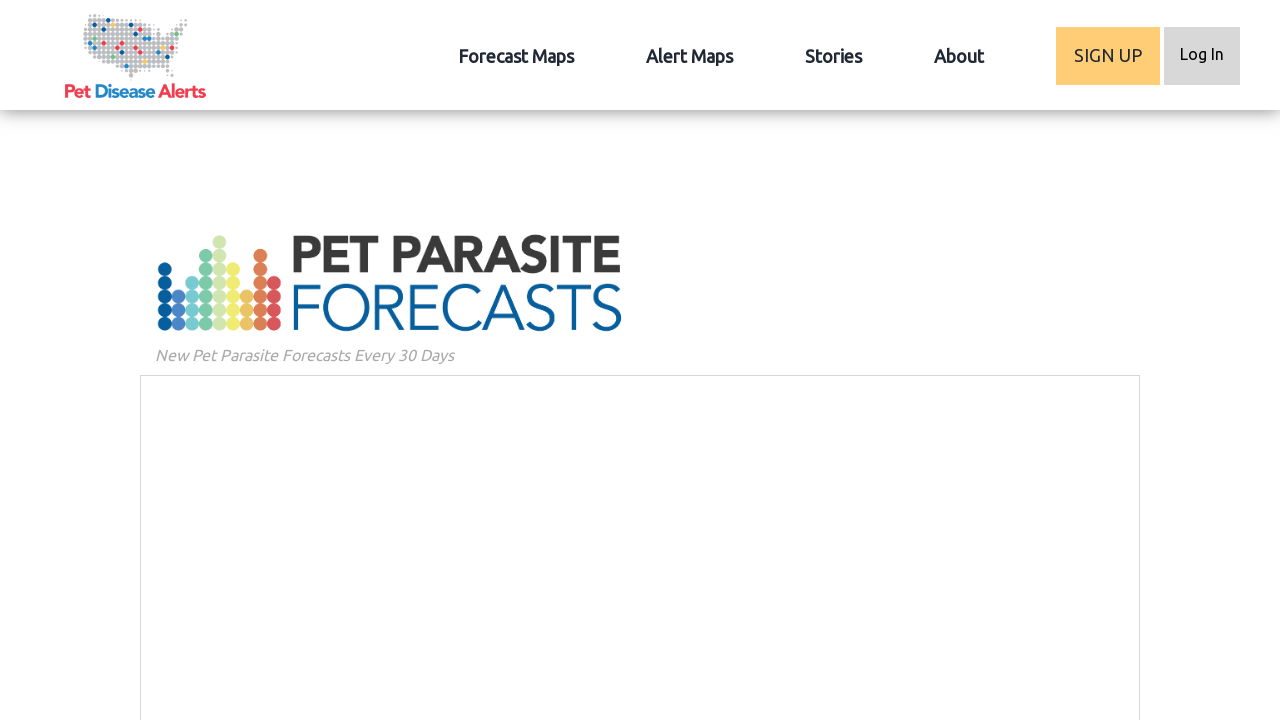

Filled phone number field with '5551234567'
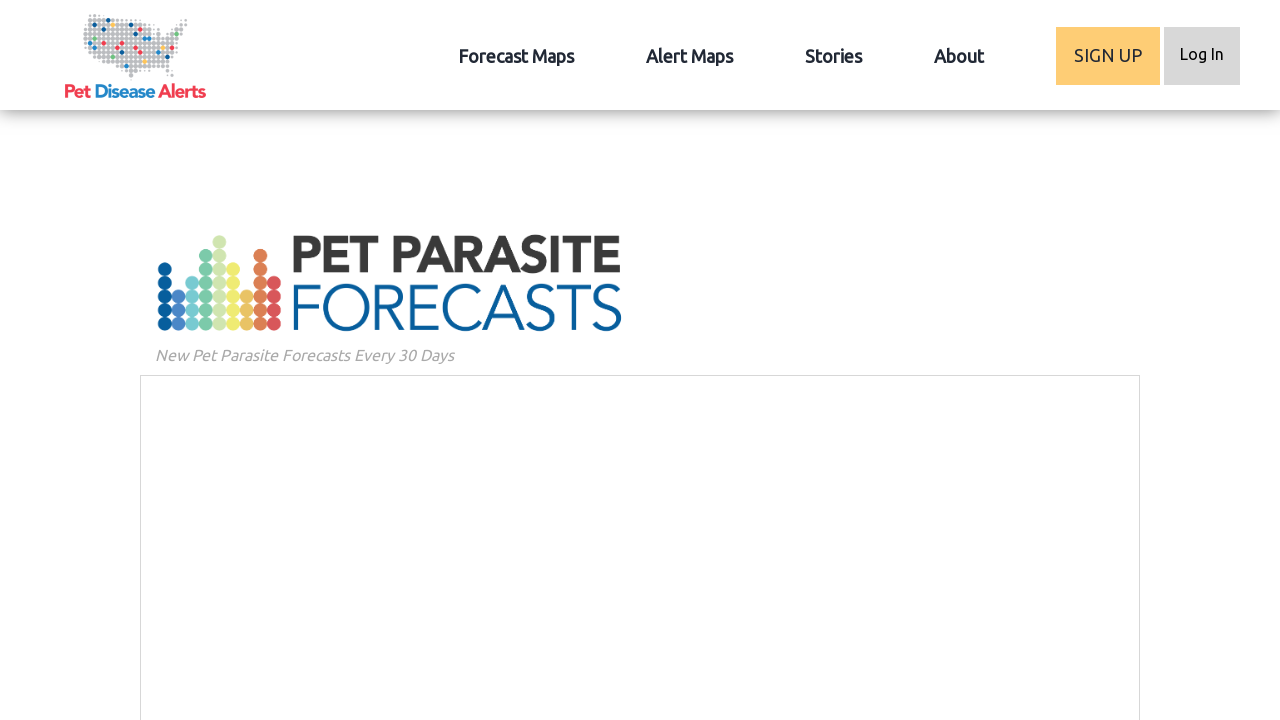

Selected Male gender option
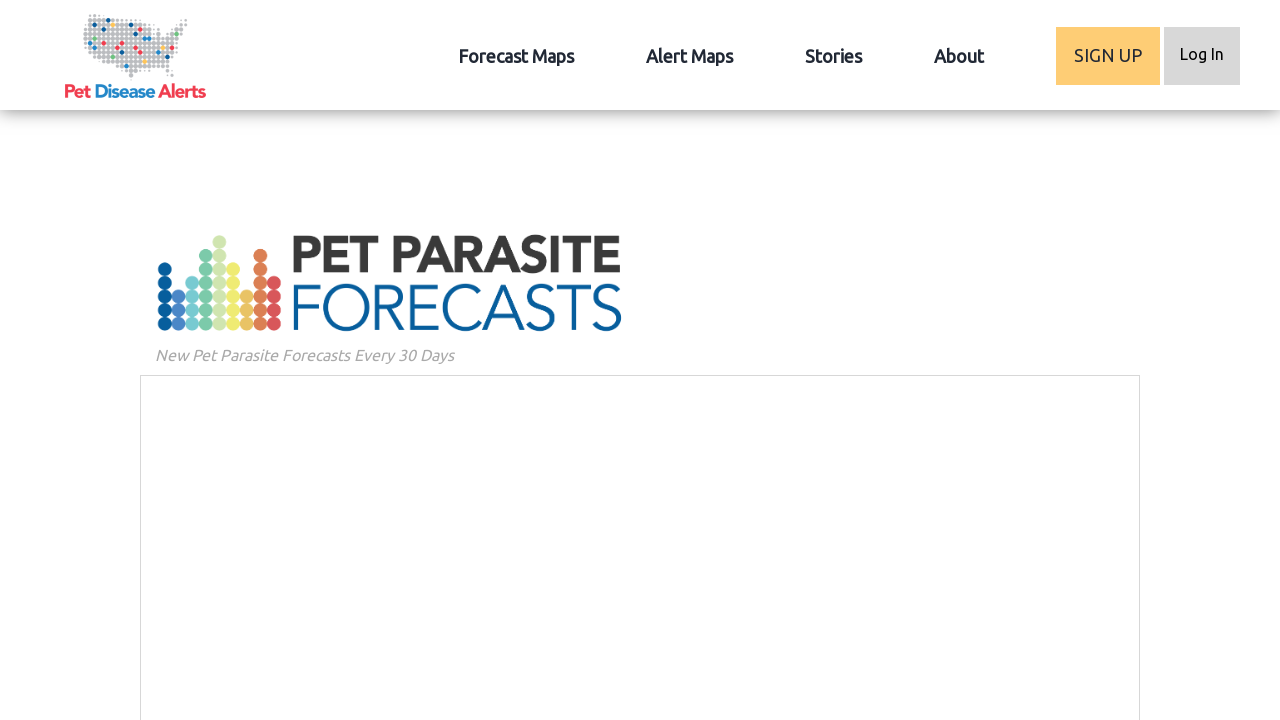

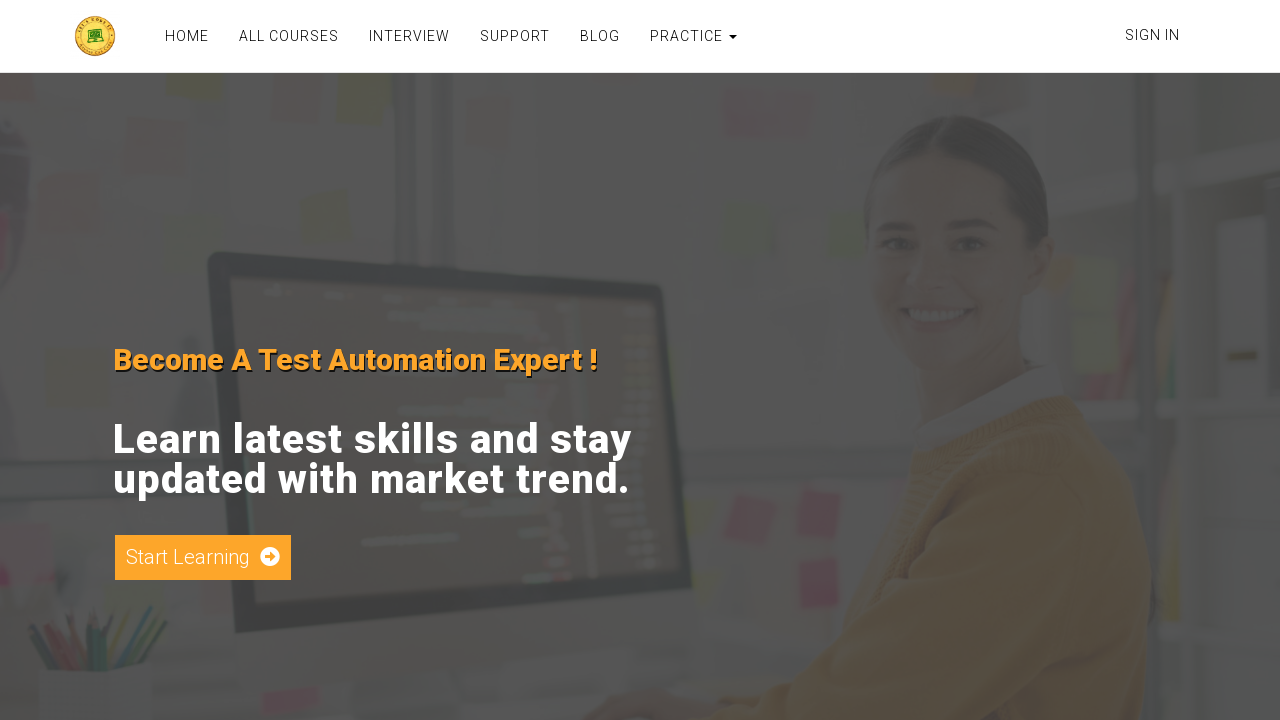